Tests that the currently applied filter link is highlighted with selected class

Starting URL: https://demo.playwright.dev/todomvc

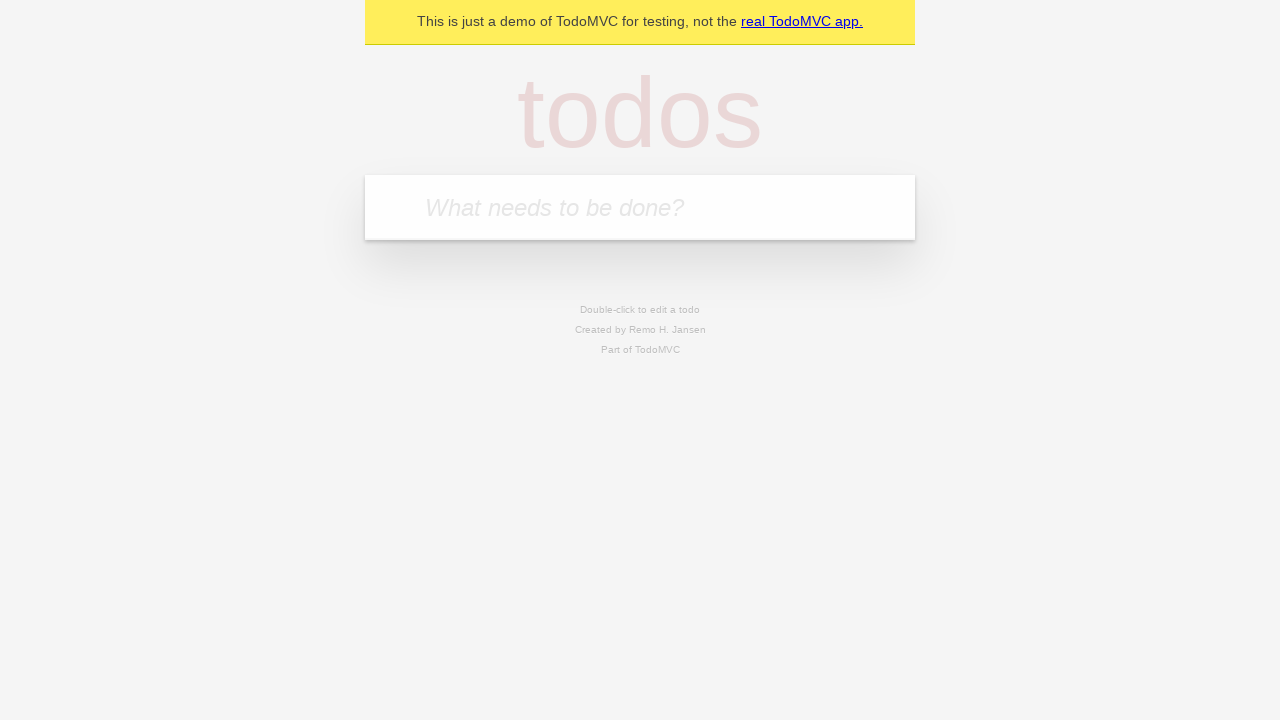

Filled todo input with 'buy some cheese' on internal:attr=[placeholder="What needs to be done?"i]
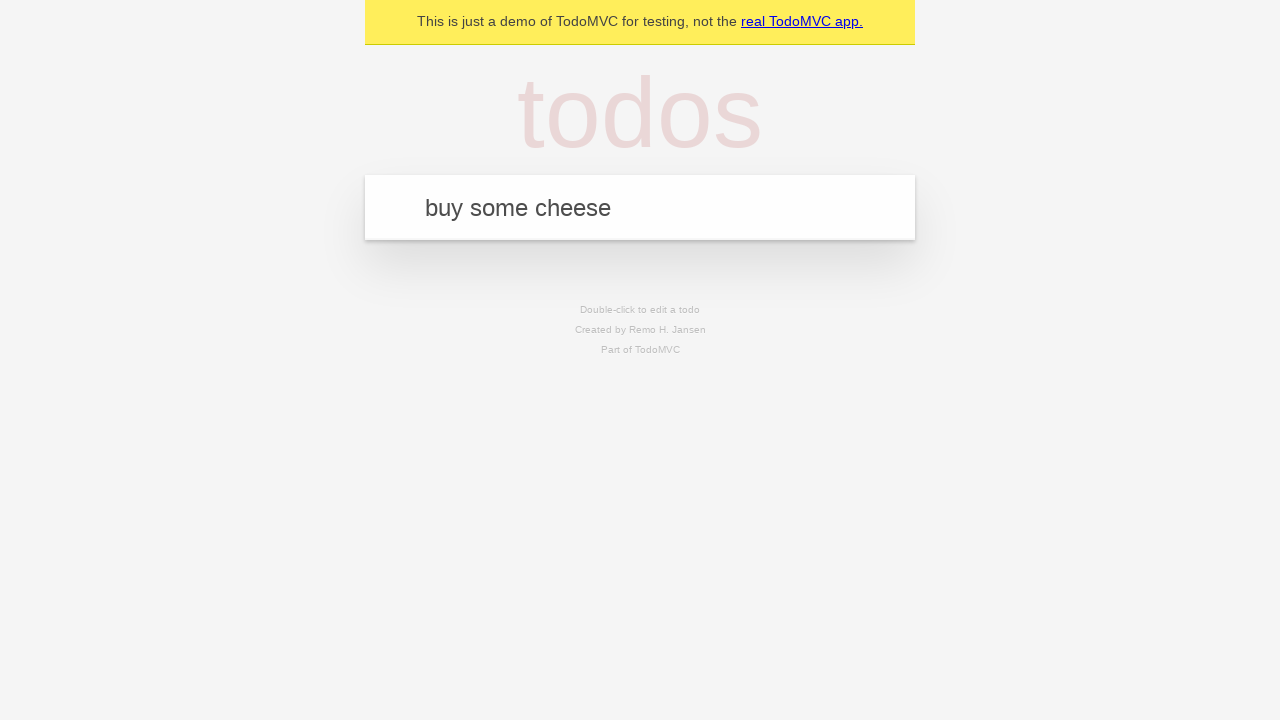

Pressed Enter to create todo 'buy some cheese' on internal:attr=[placeholder="What needs to be done?"i]
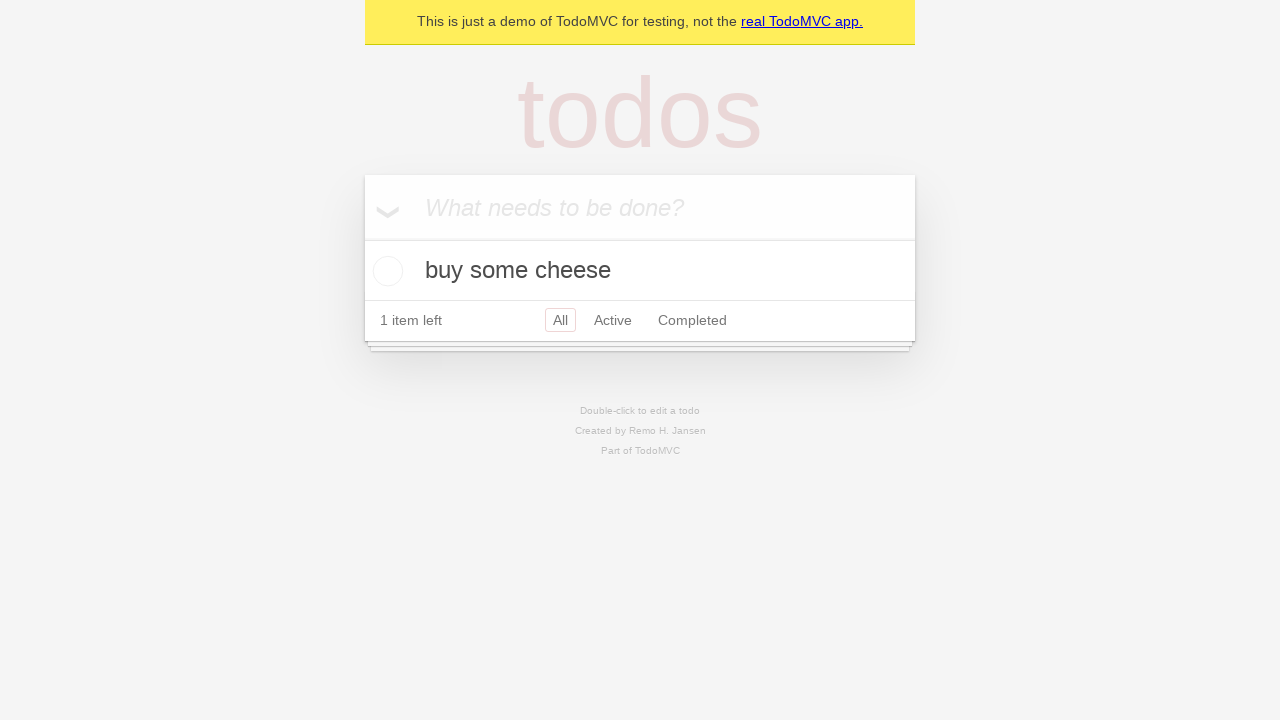

Filled todo input with 'feed the cat' on internal:attr=[placeholder="What needs to be done?"i]
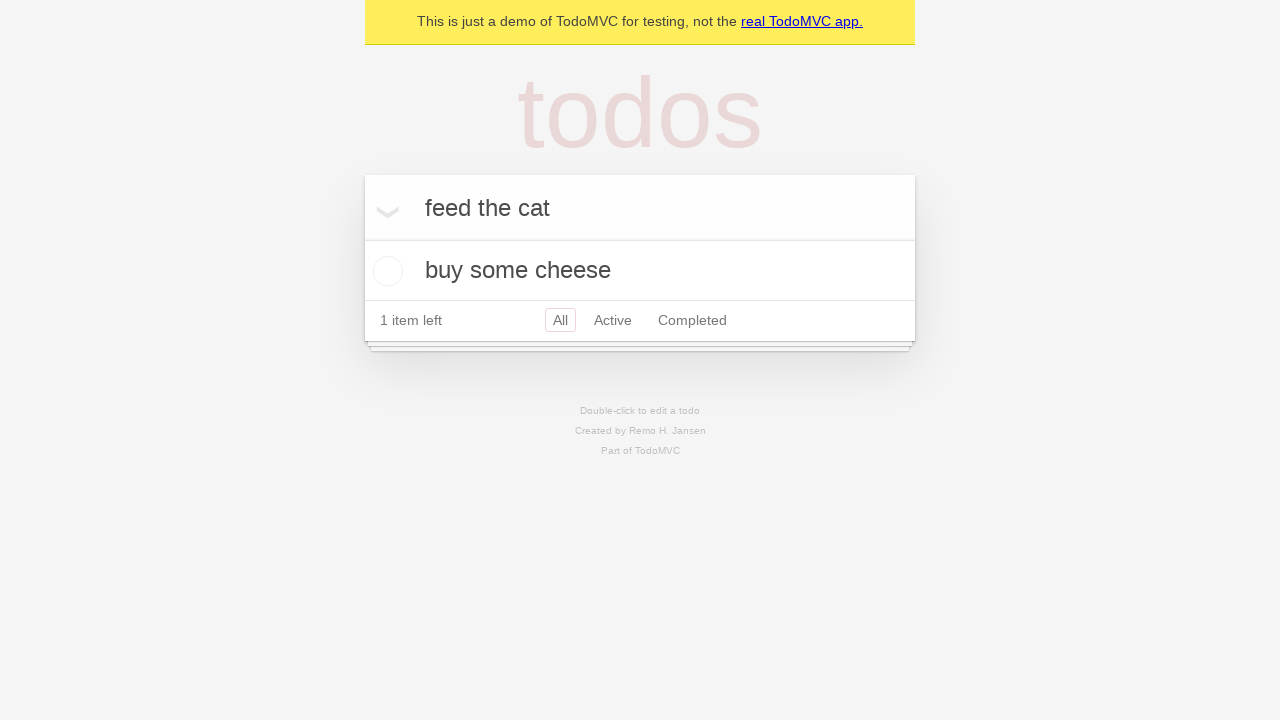

Pressed Enter to create todo 'feed the cat' on internal:attr=[placeholder="What needs to be done?"i]
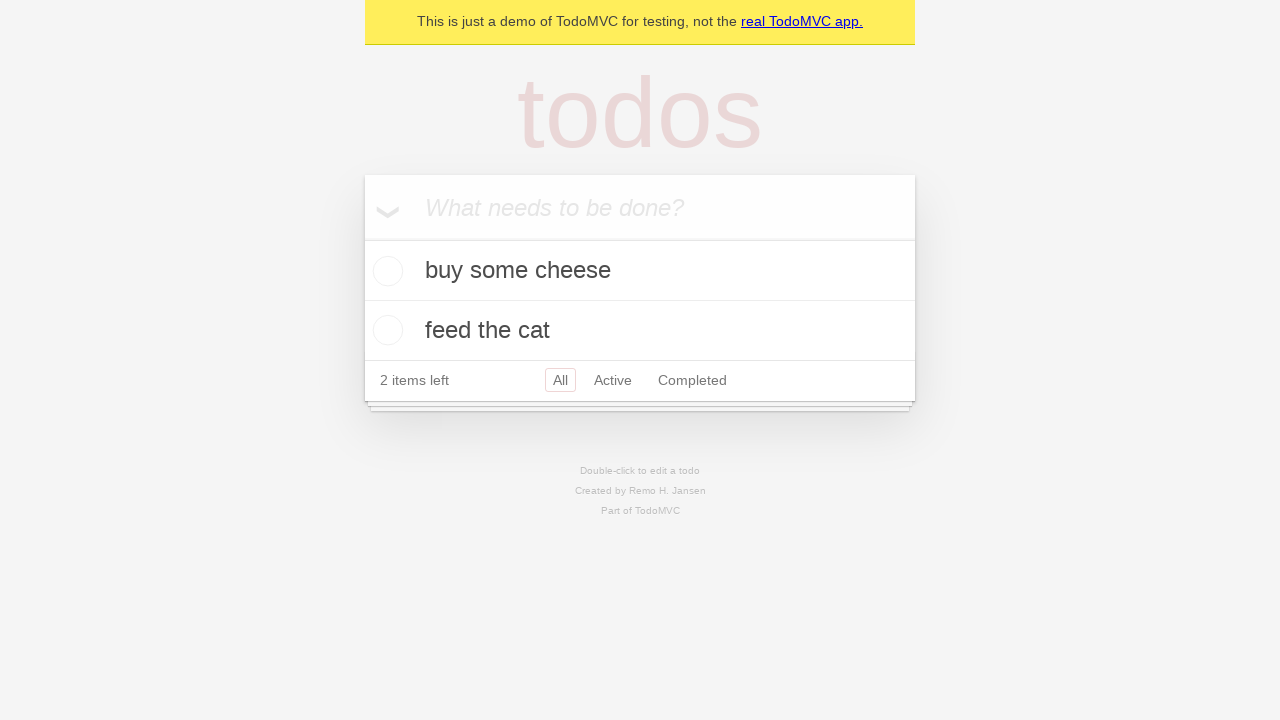

Filled todo input with 'book a doctors appointment' on internal:attr=[placeholder="What needs to be done?"i]
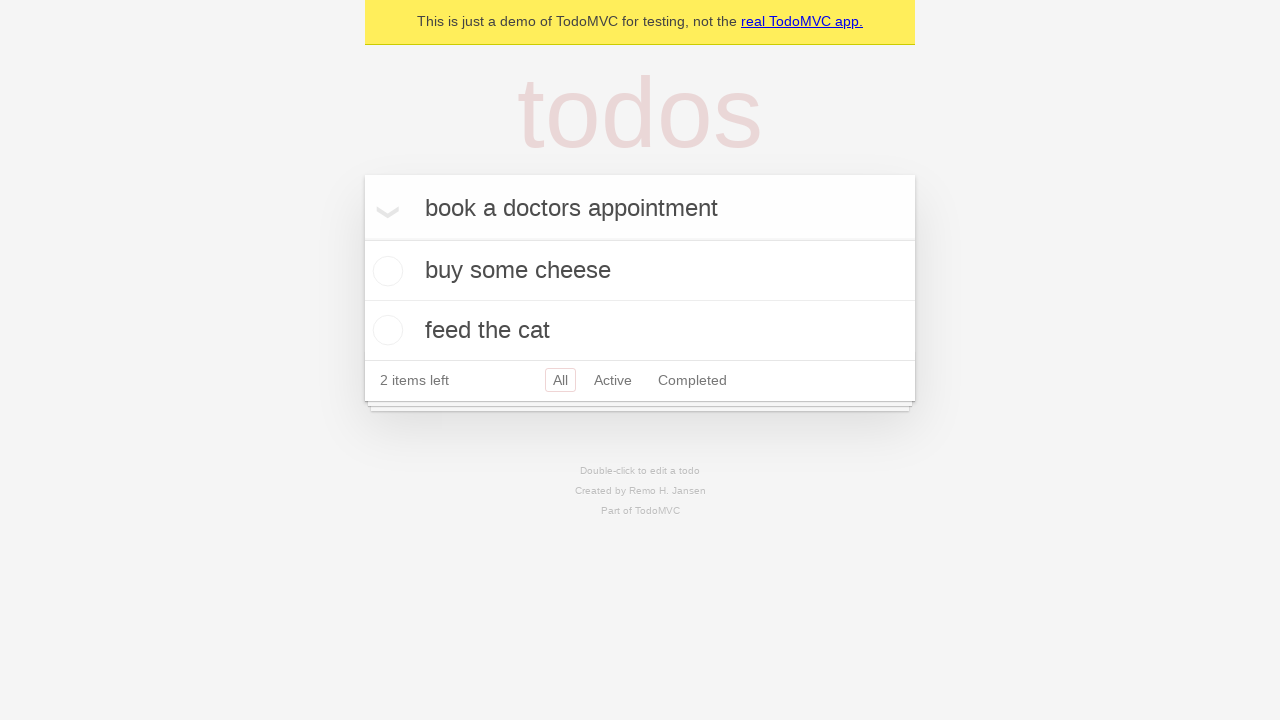

Pressed Enter to create todo 'book a doctors appointment' on internal:attr=[placeholder="What needs to be done?"i]
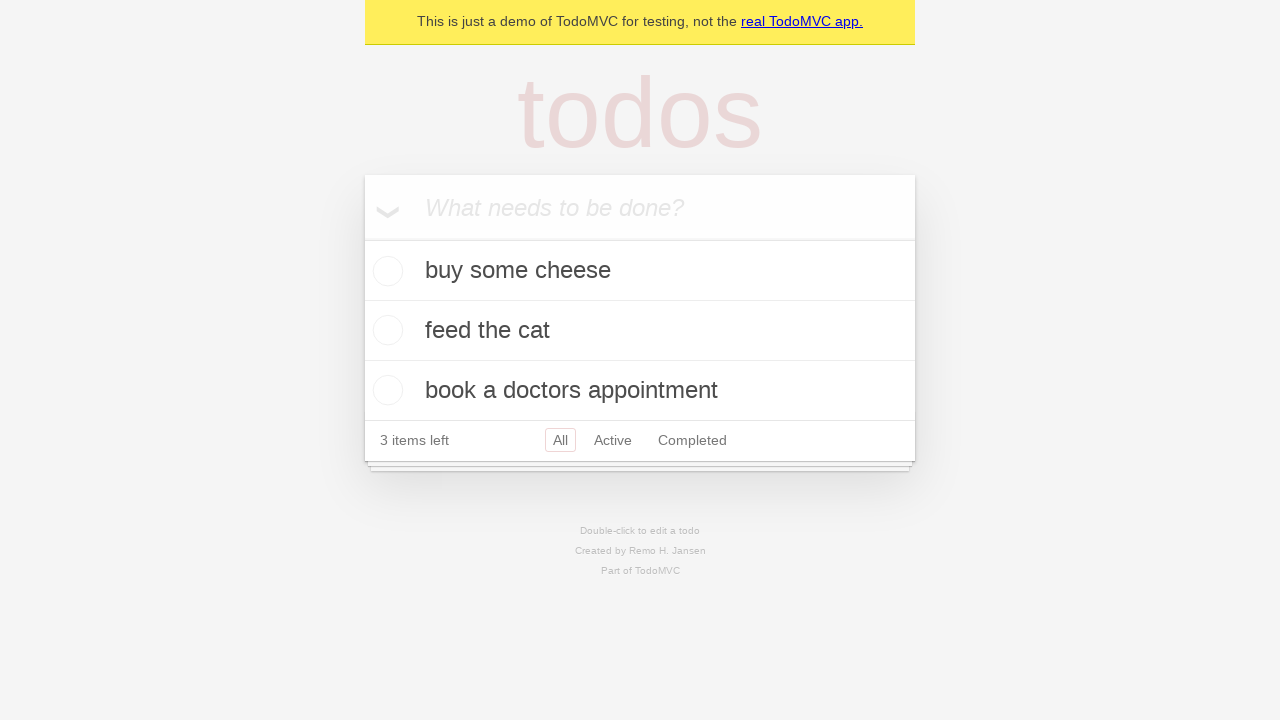

Clicked Active filter link at (613, 440) on internal:role=link[name="Active"i]
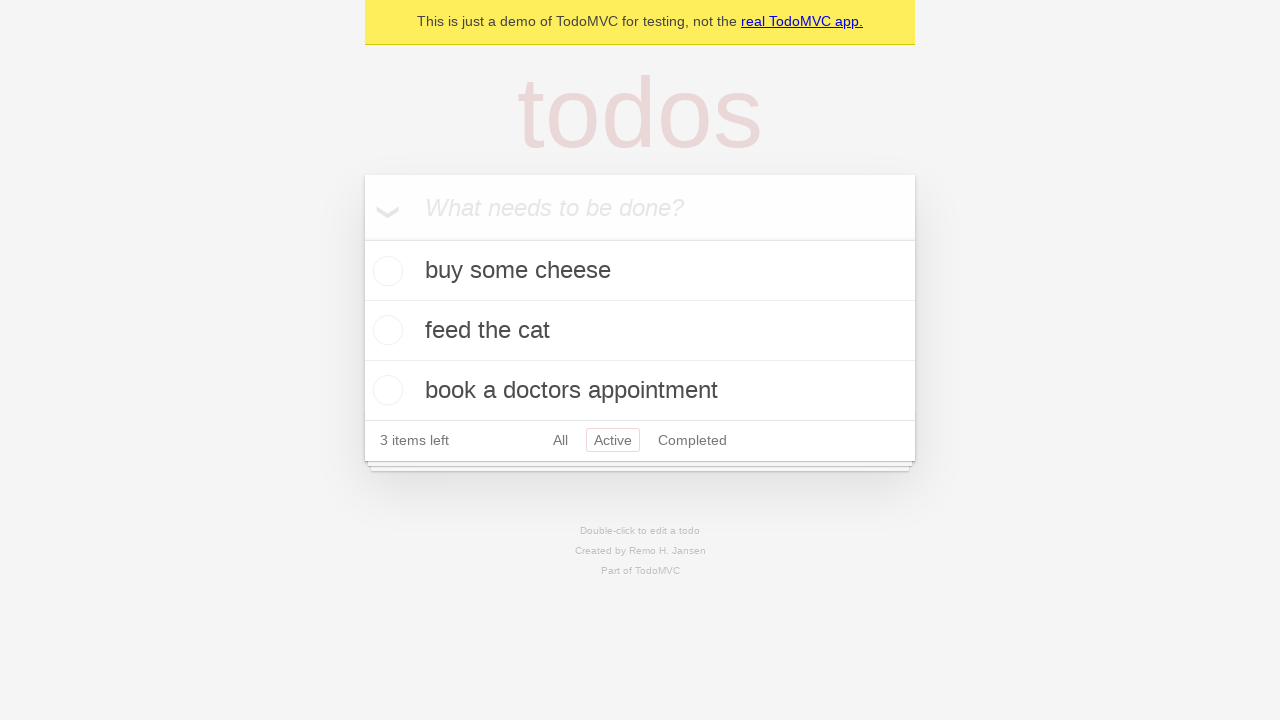

Clicked Completed filter link to verify it gets highlighted as currently applied filter at (692, 440) on internal:role=link[name="Completed"i]
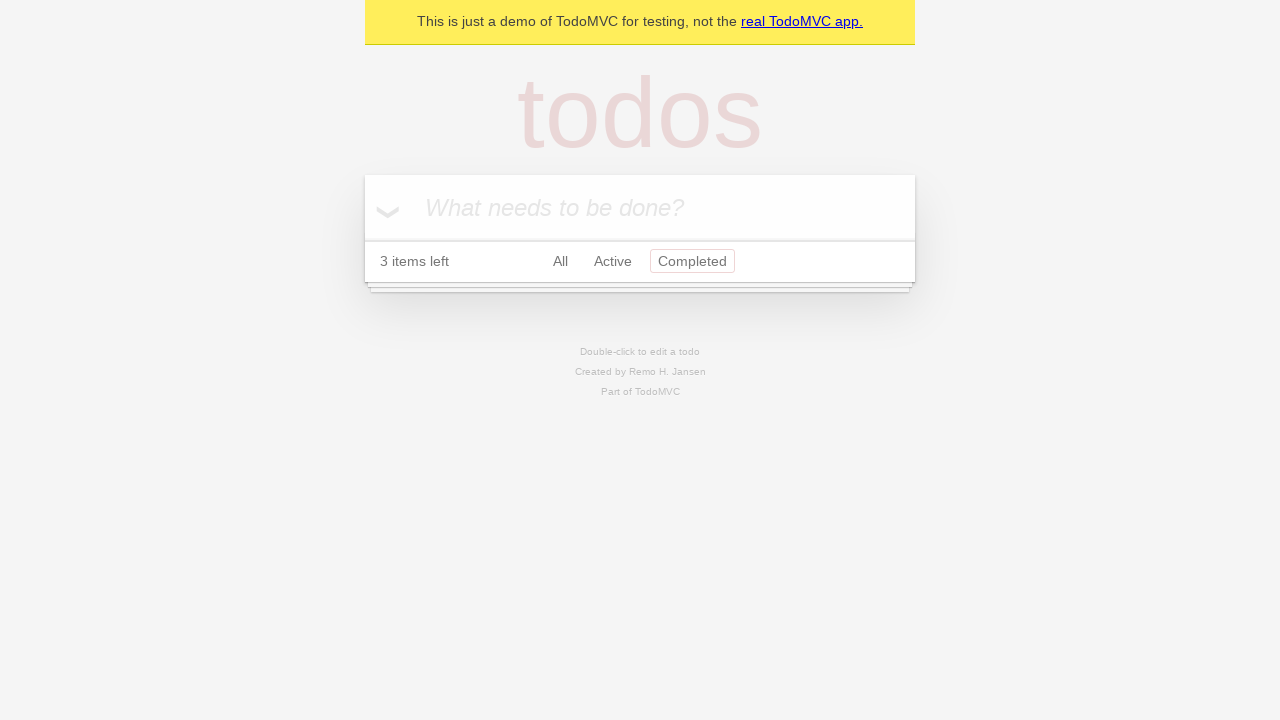

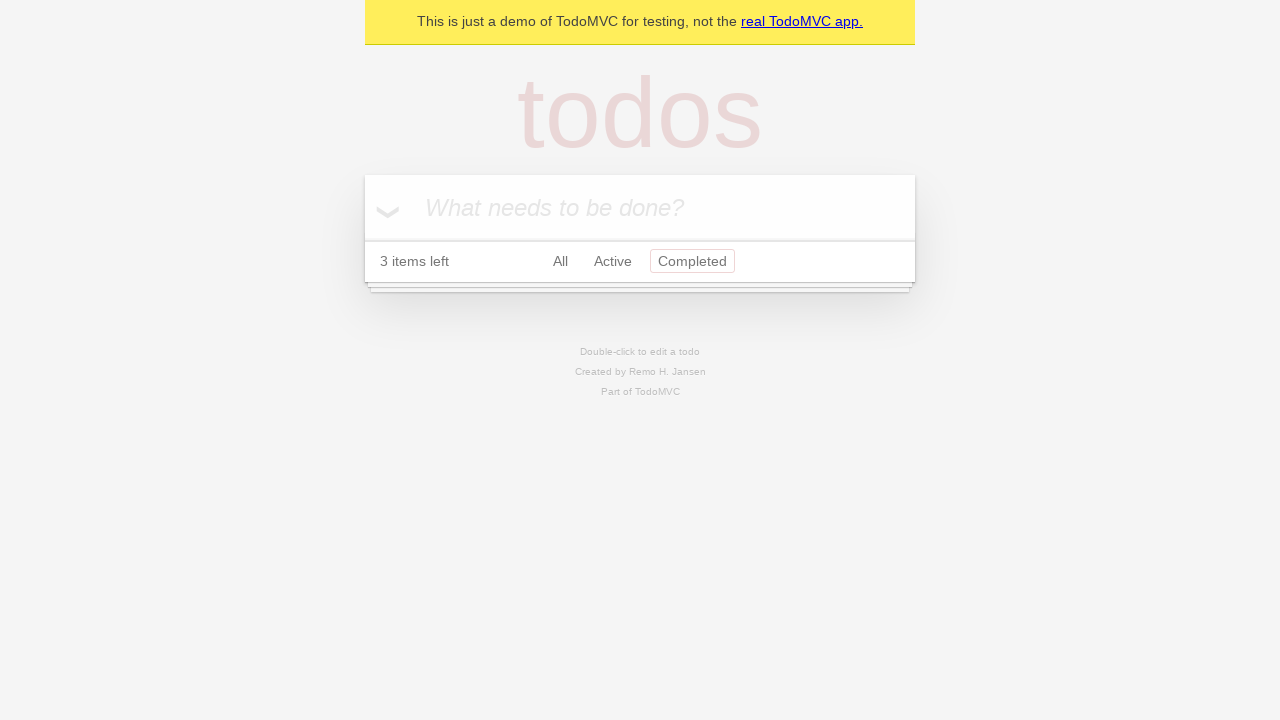